Navigates to W3Schools HTML tutorial page and clicks on a button link element

Starting URL: https://www.w3schools.com/html/default.asp

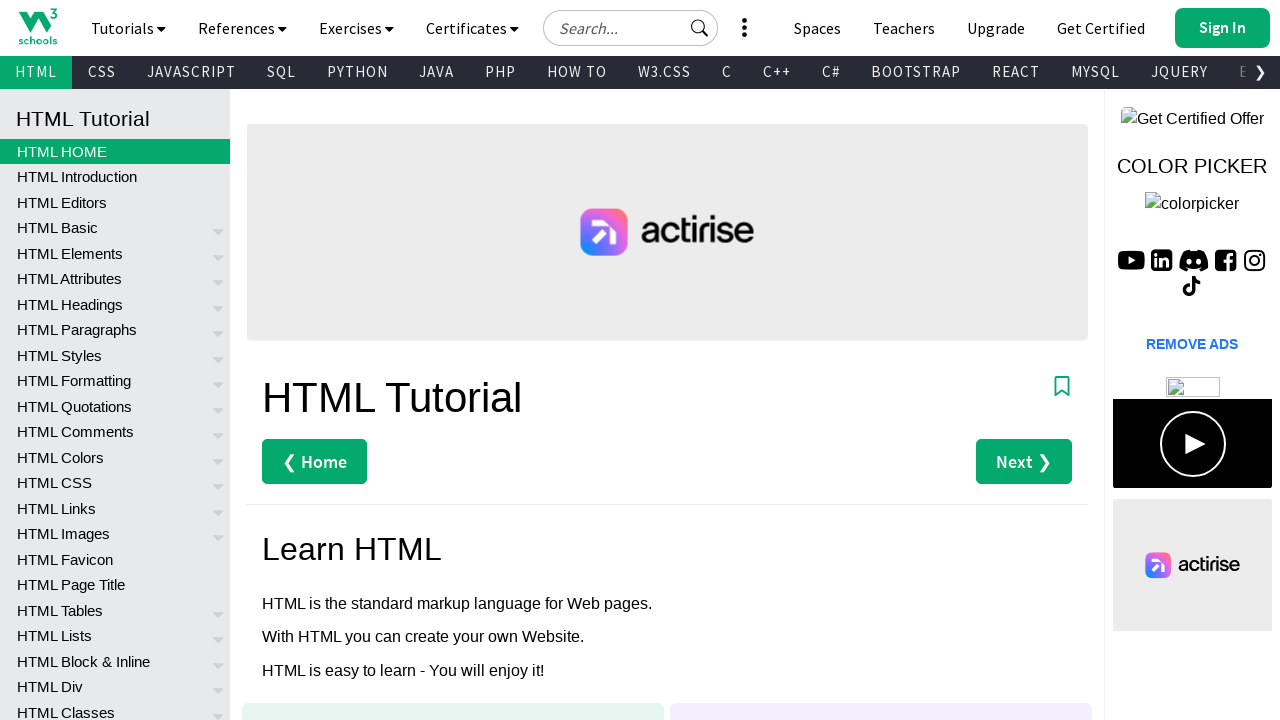

Clicked on the button link element at (314, 462) on a.w3-btn
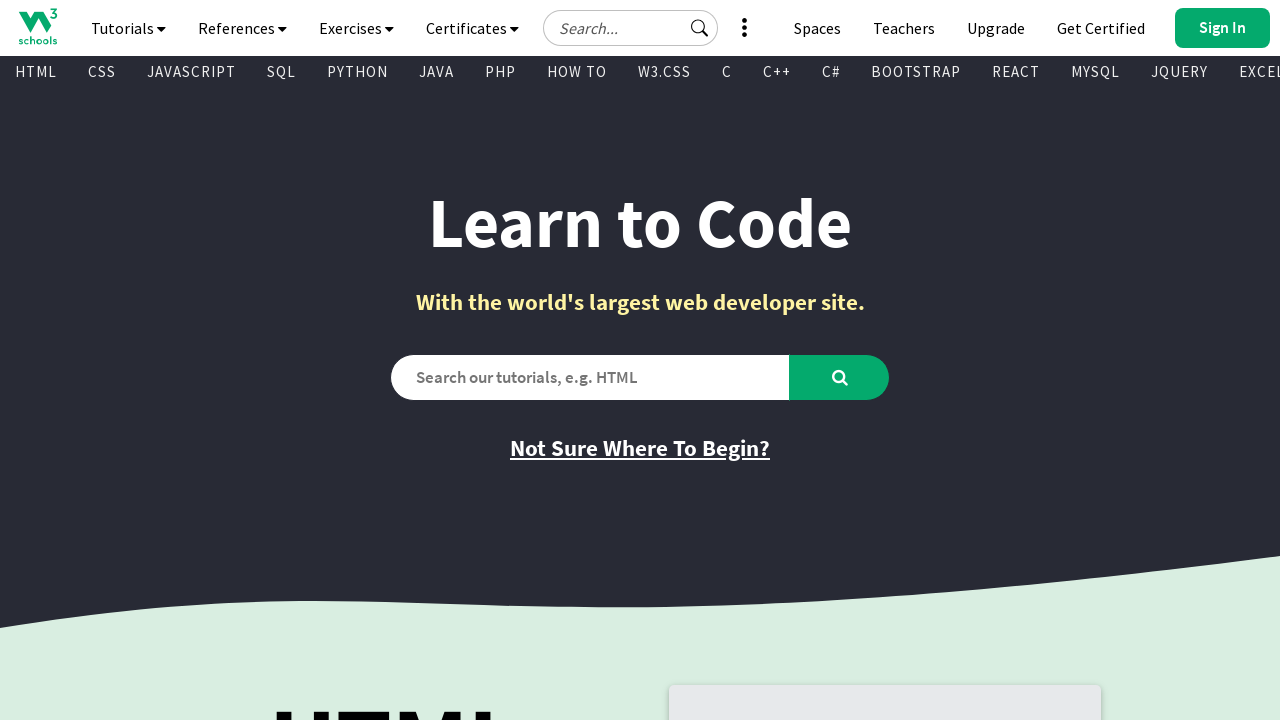

Waited for page to load with networkidle state
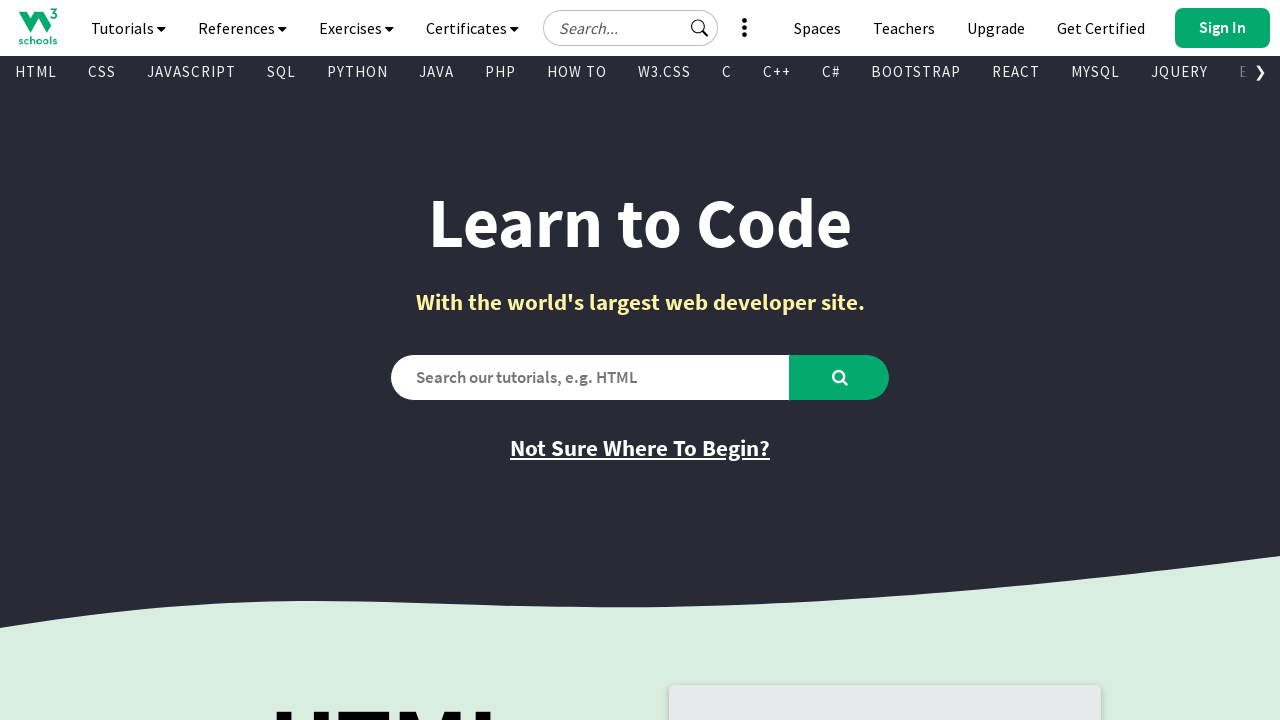

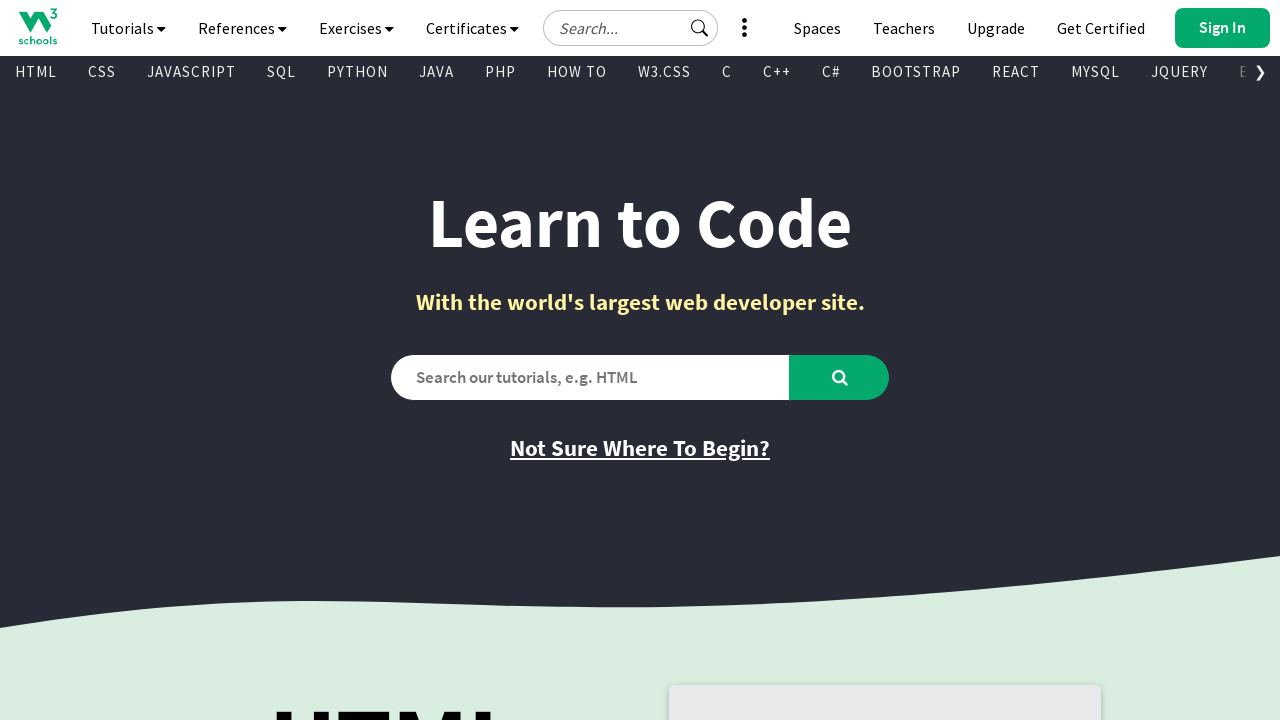